Tests HTTPS enforcement by navigating to an HTTP URL and verifying the resulting URL starts with https

Starting URL: http://www.bershka.com/hr/h-man.html

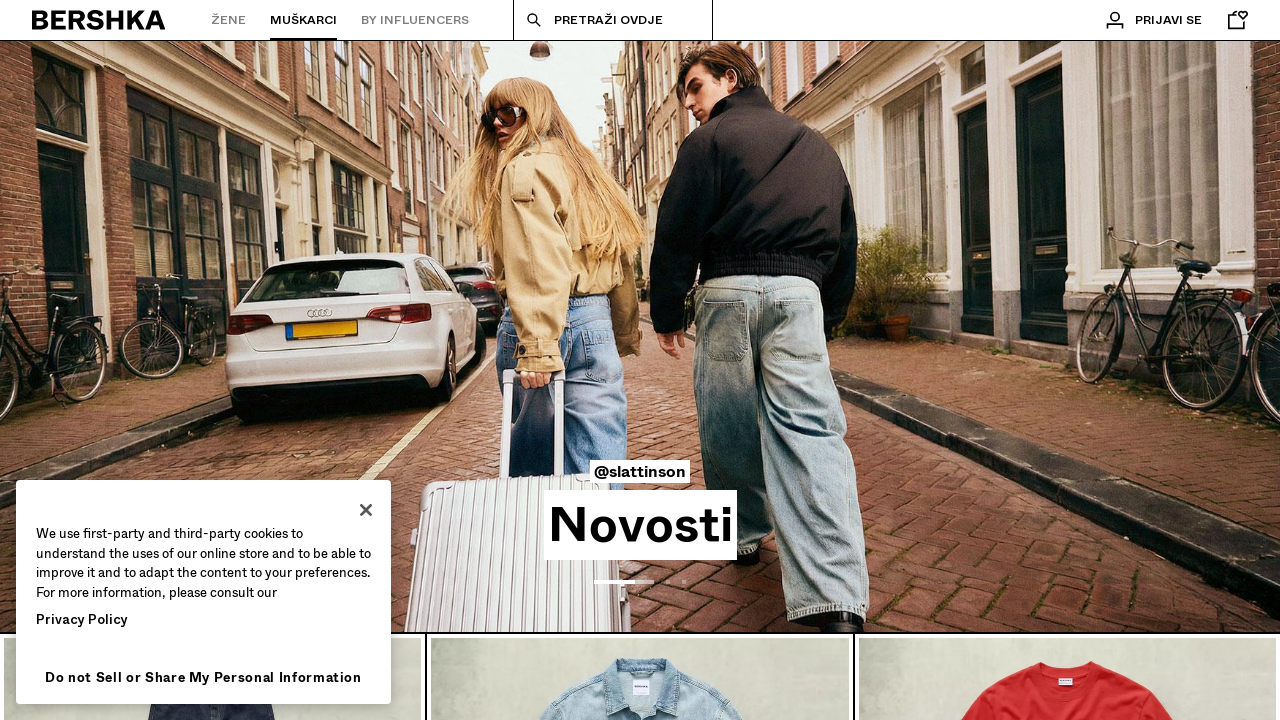

Navigated to HTTP URL http://www.bershka.com/hr/h-man.html
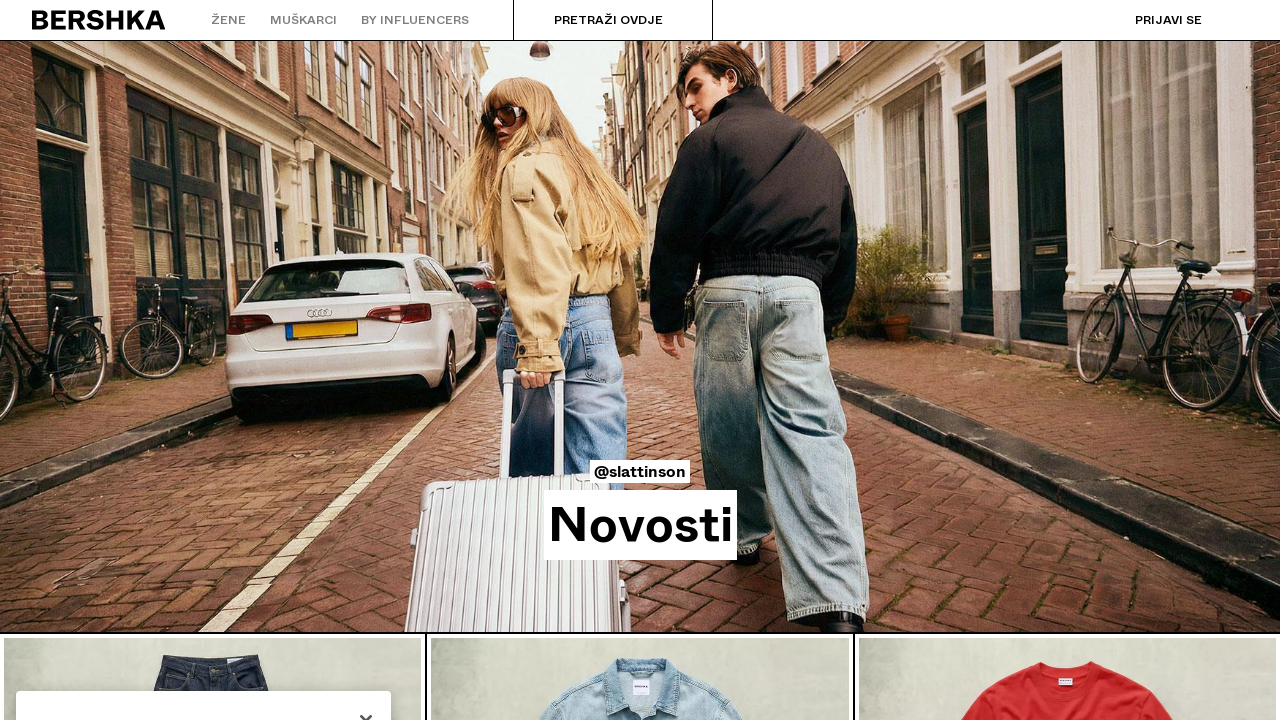

Waited for network idle state to confirm redirect completion
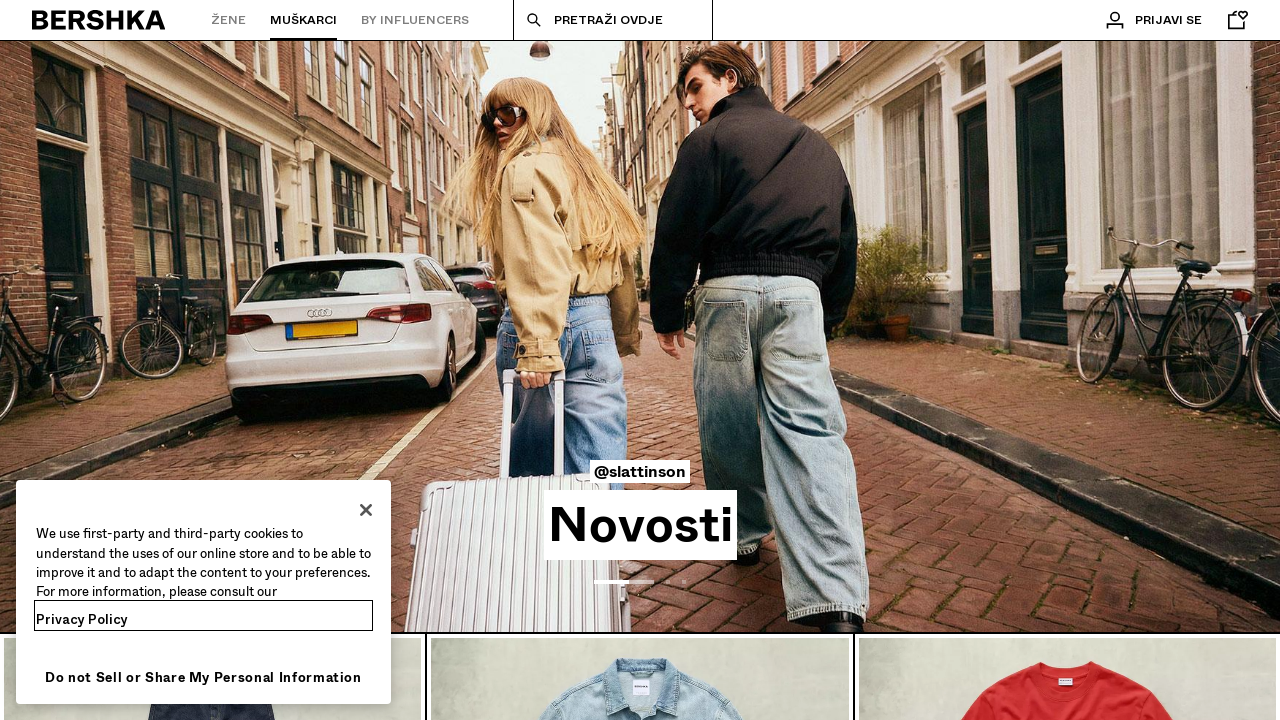

Verified that final URL starts with https - URL is https://www.bershka.com/hr/h-man.html
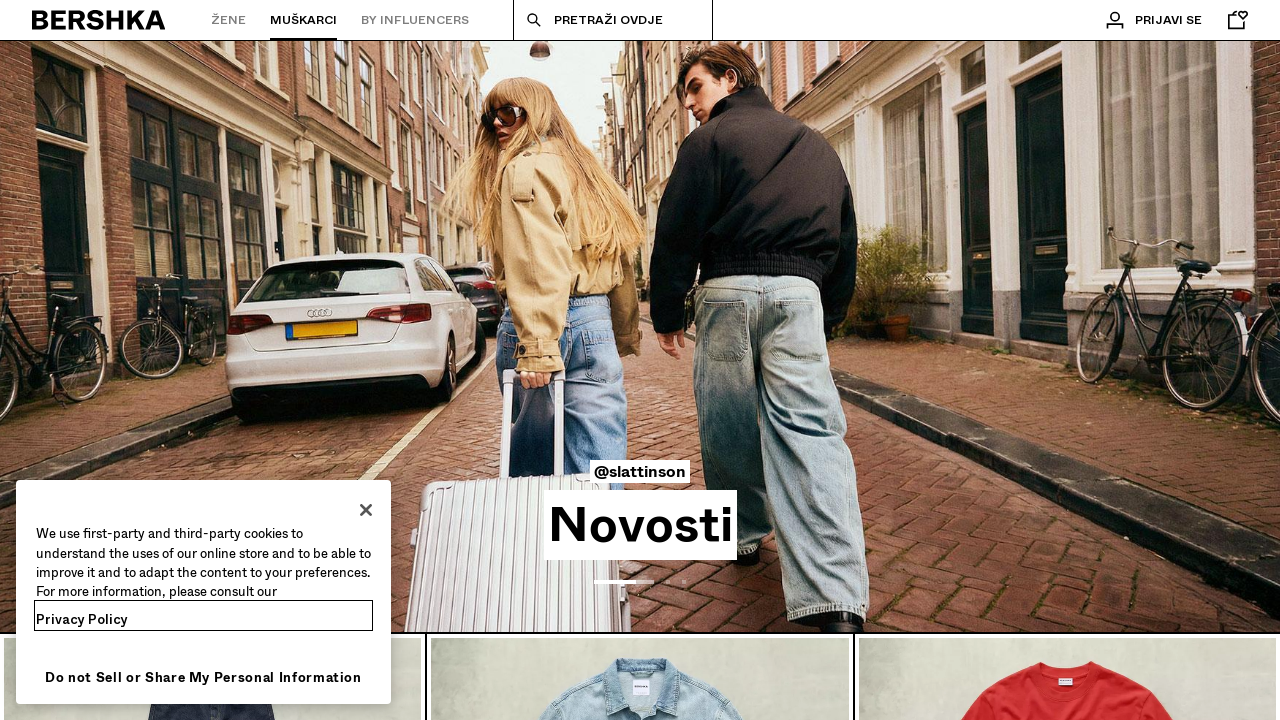

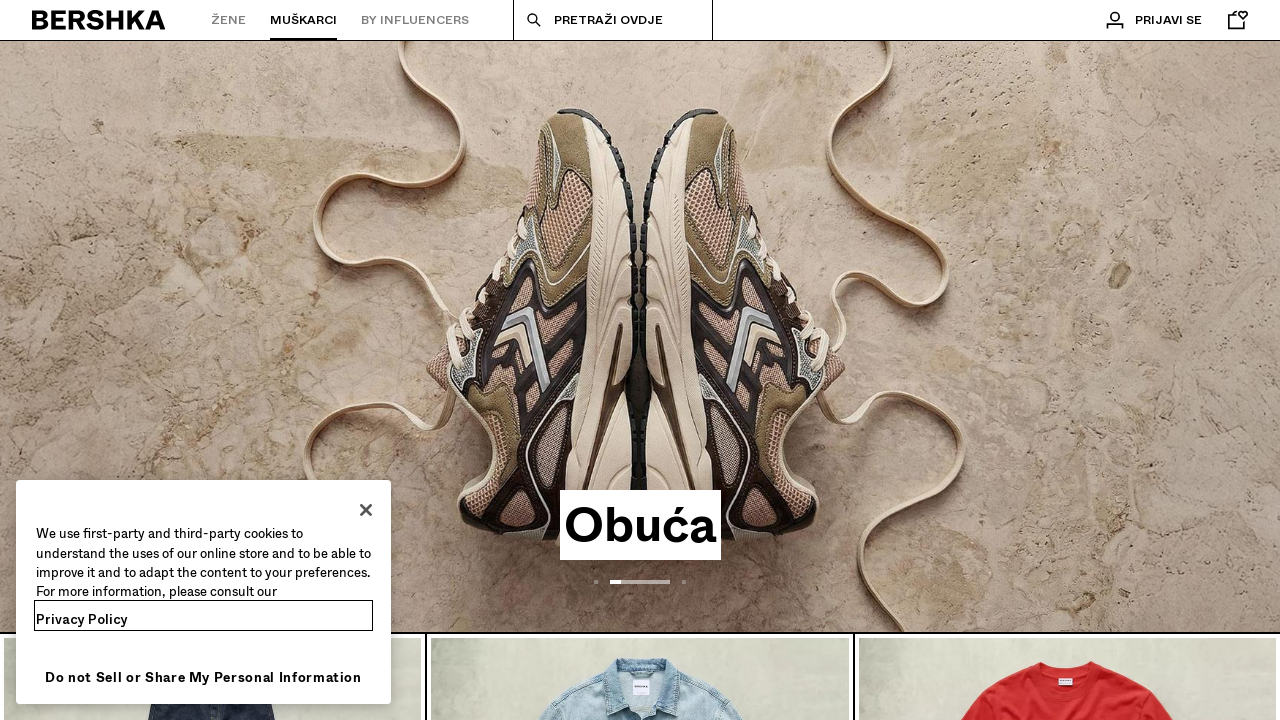